Tests W3Schools JavaScript confirmation dialog example by switching to iframe, clicking the "Try it" button, accepting the confirmation alert, and verifying the result text

Starting URL: https://w3schools.com/js/tryit.asp?filename=tryjs_confirm

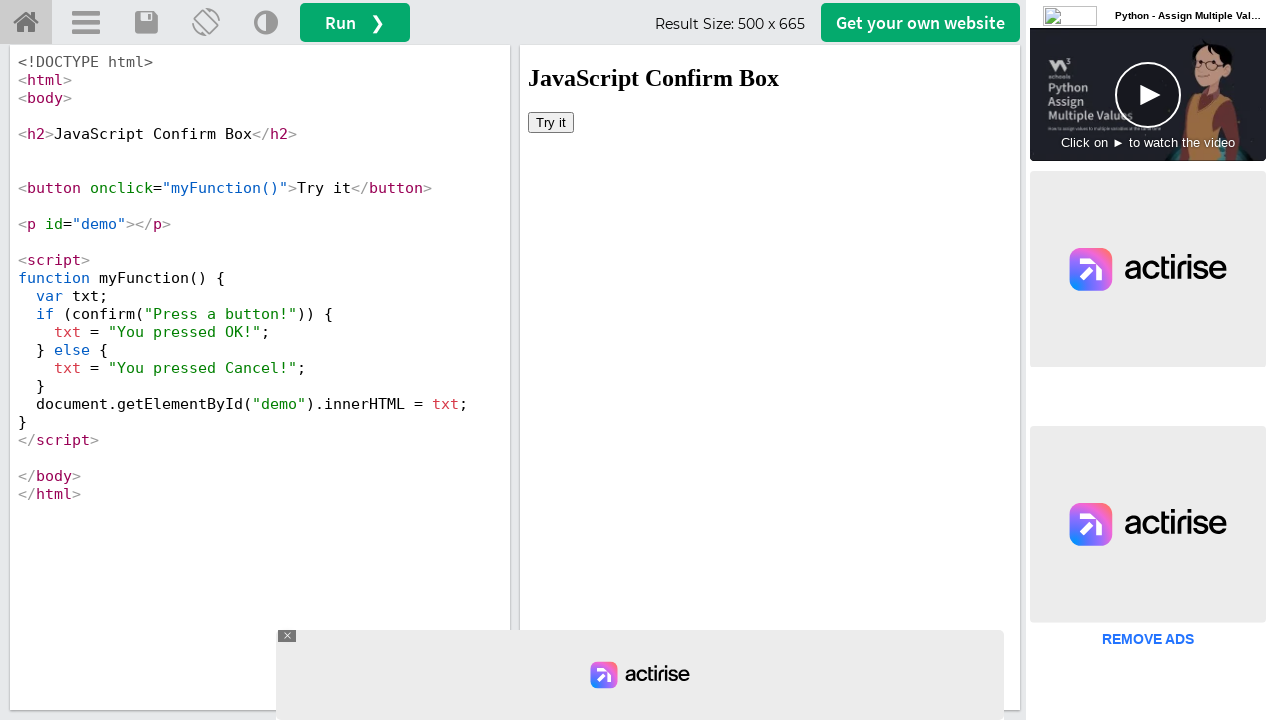

Located iframe with ID 'iframeResult'
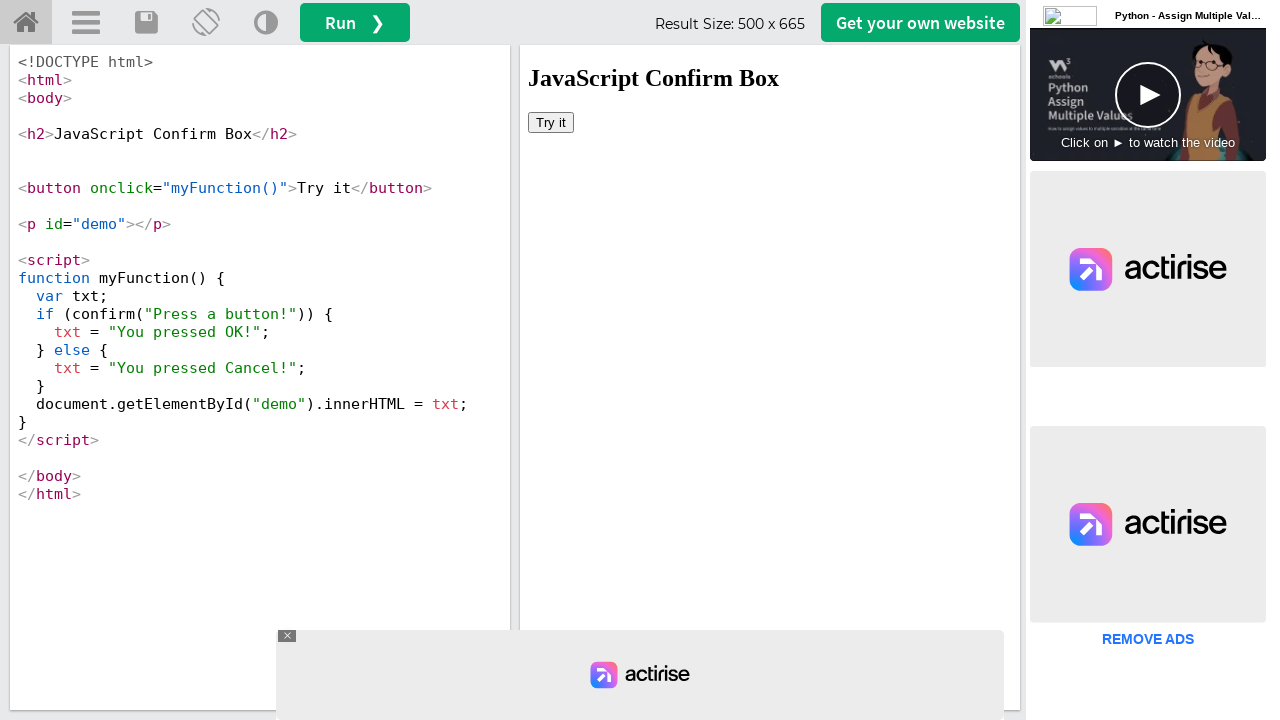

Clicked the 'Try it' button inside the iframe at (551, 122) on #iframeResult >> internal:control=enter-frame >> button[onclick='myFunction()']
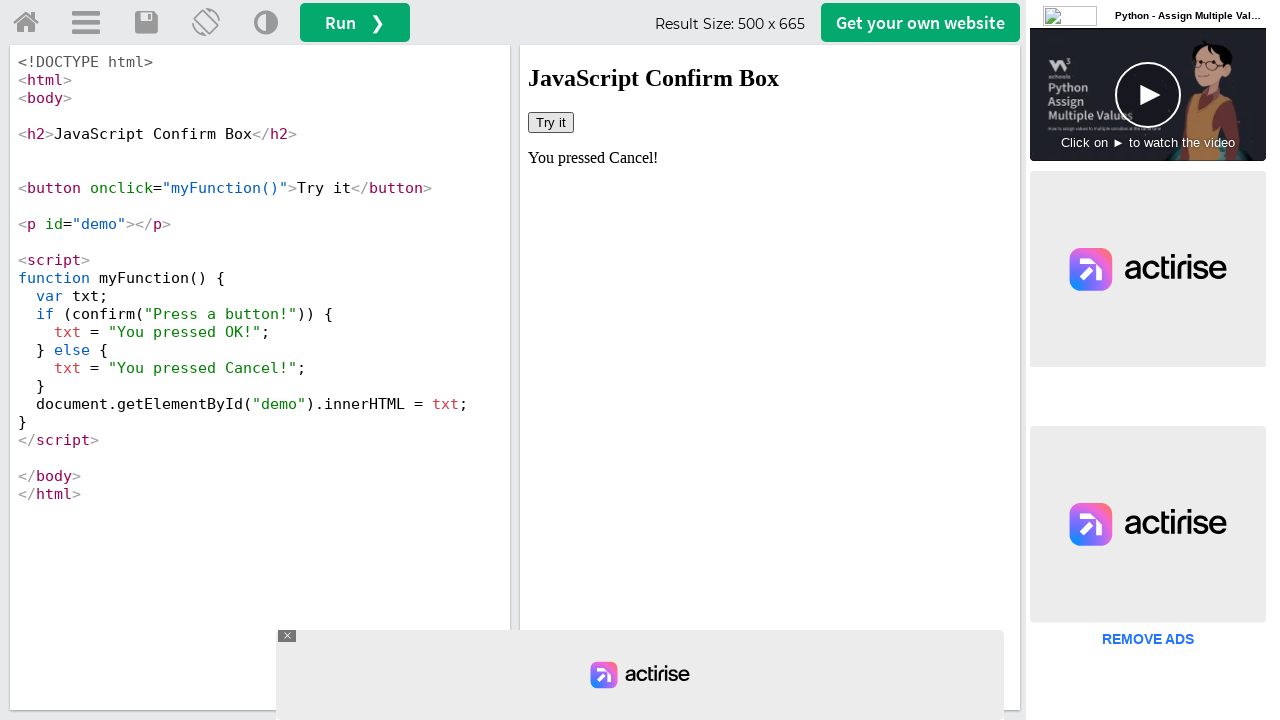

Set up dialog handler to accept confirmation alert
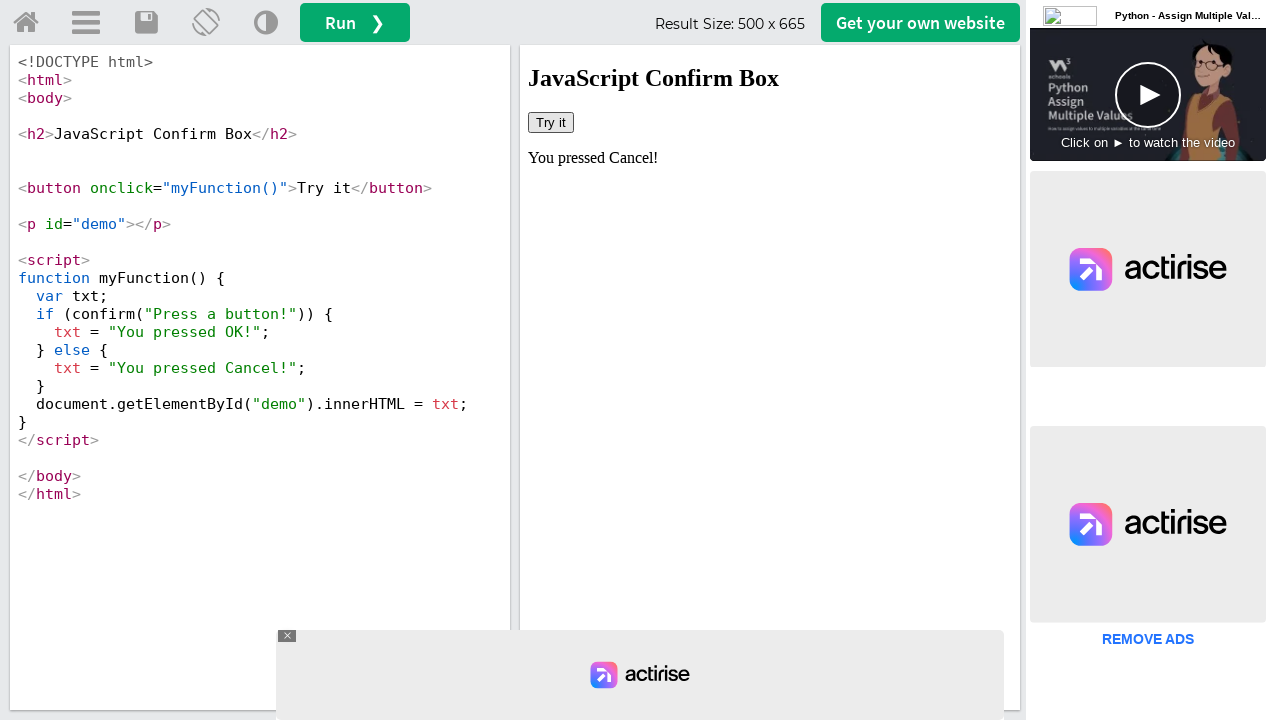

Retrieved result text: 'You pressed Cancel!'
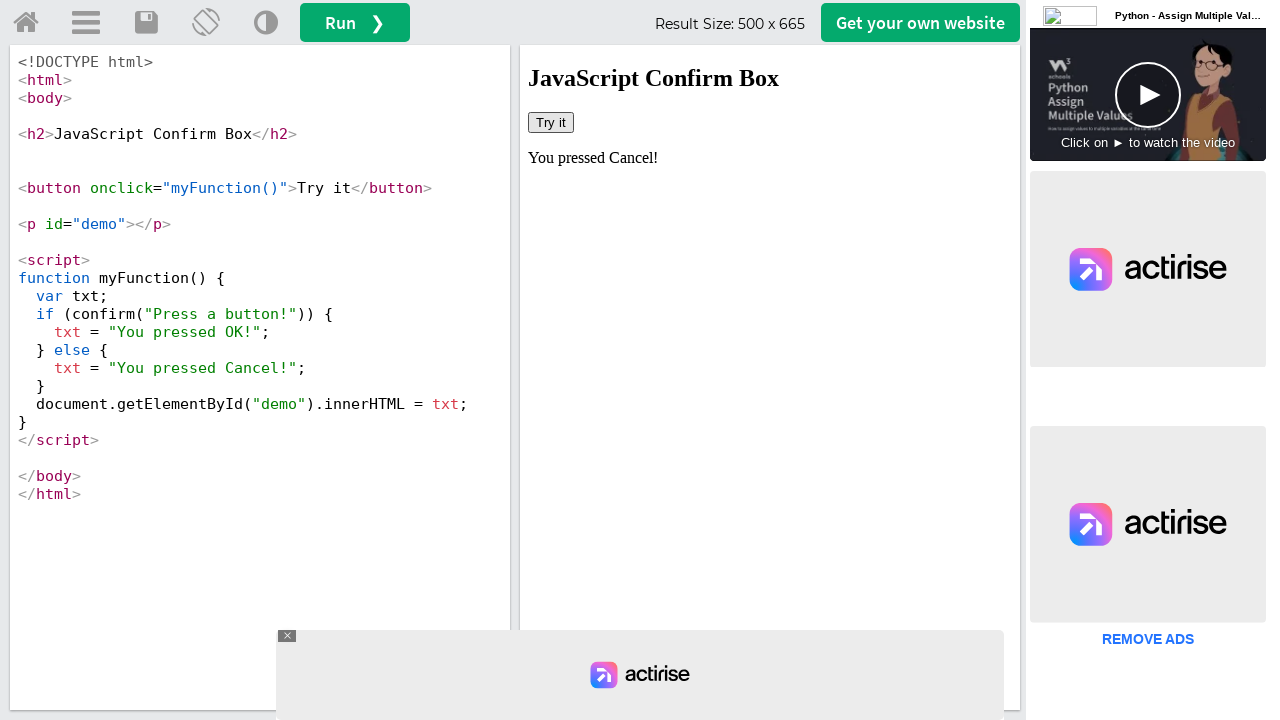

Printed result text to console
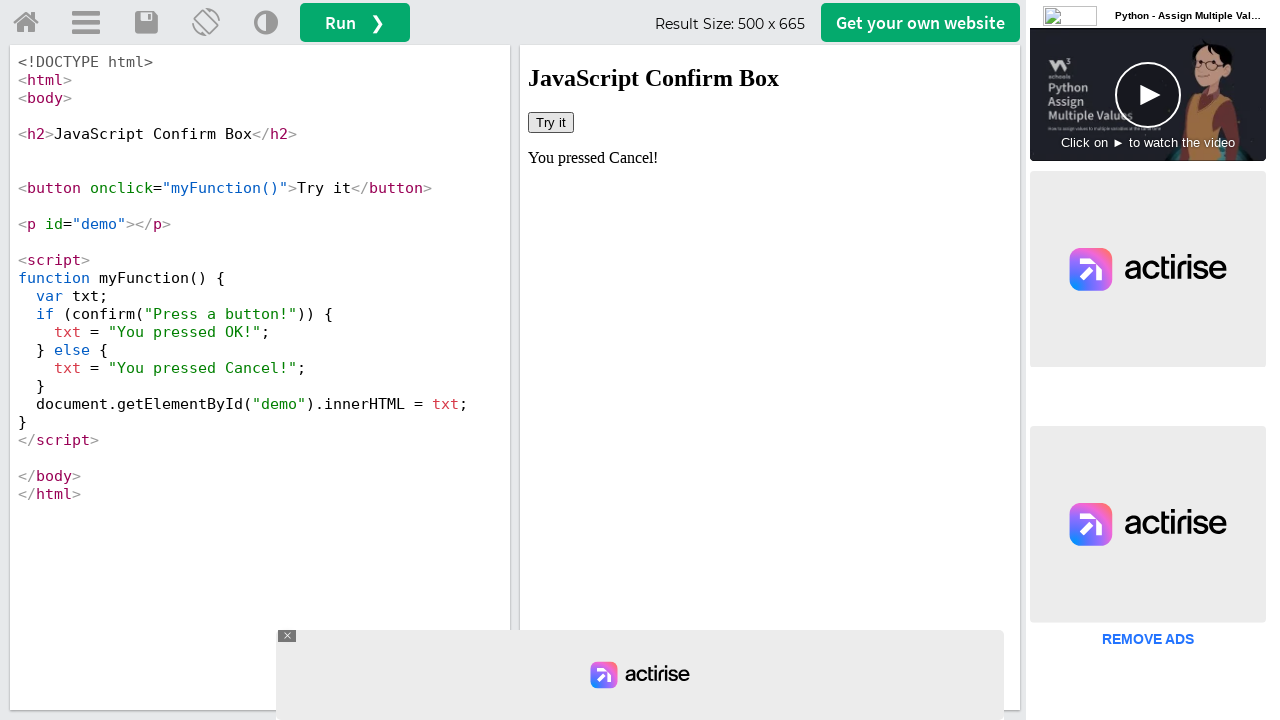

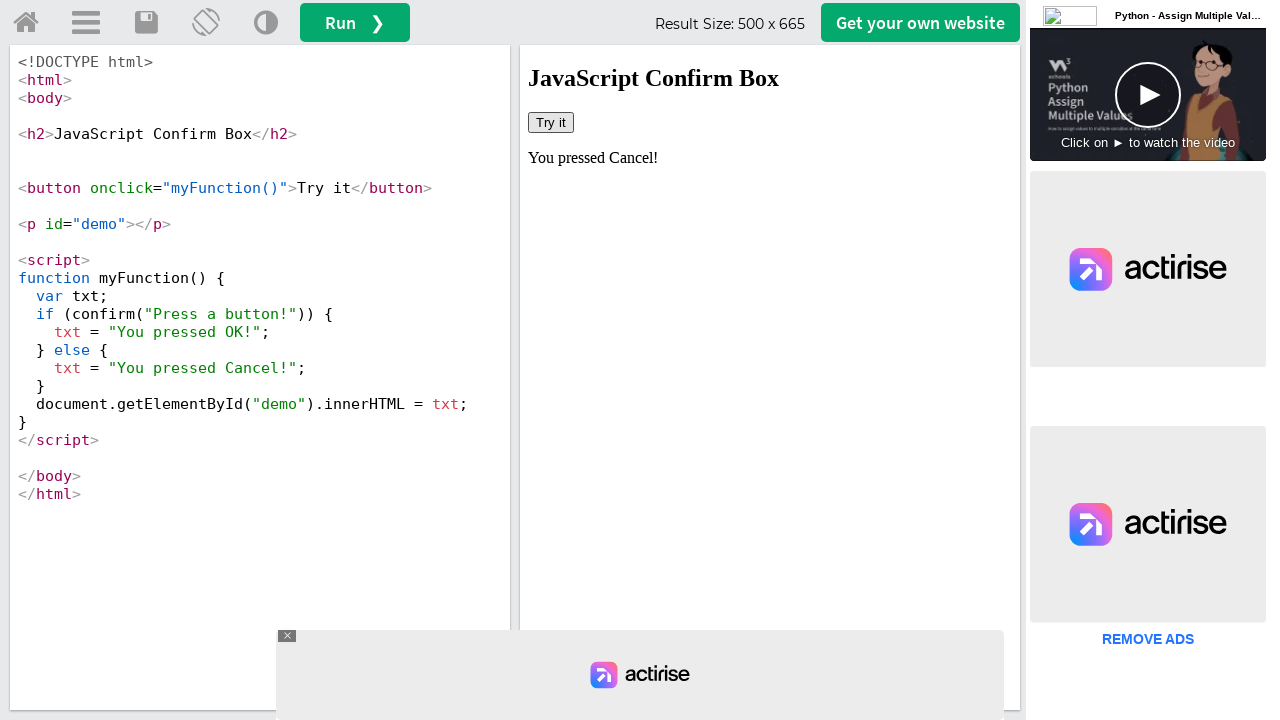